Tests that completed items are removed when Clear completed button is clicked

Starting URL: https://demo.playwright.dev/todomvc

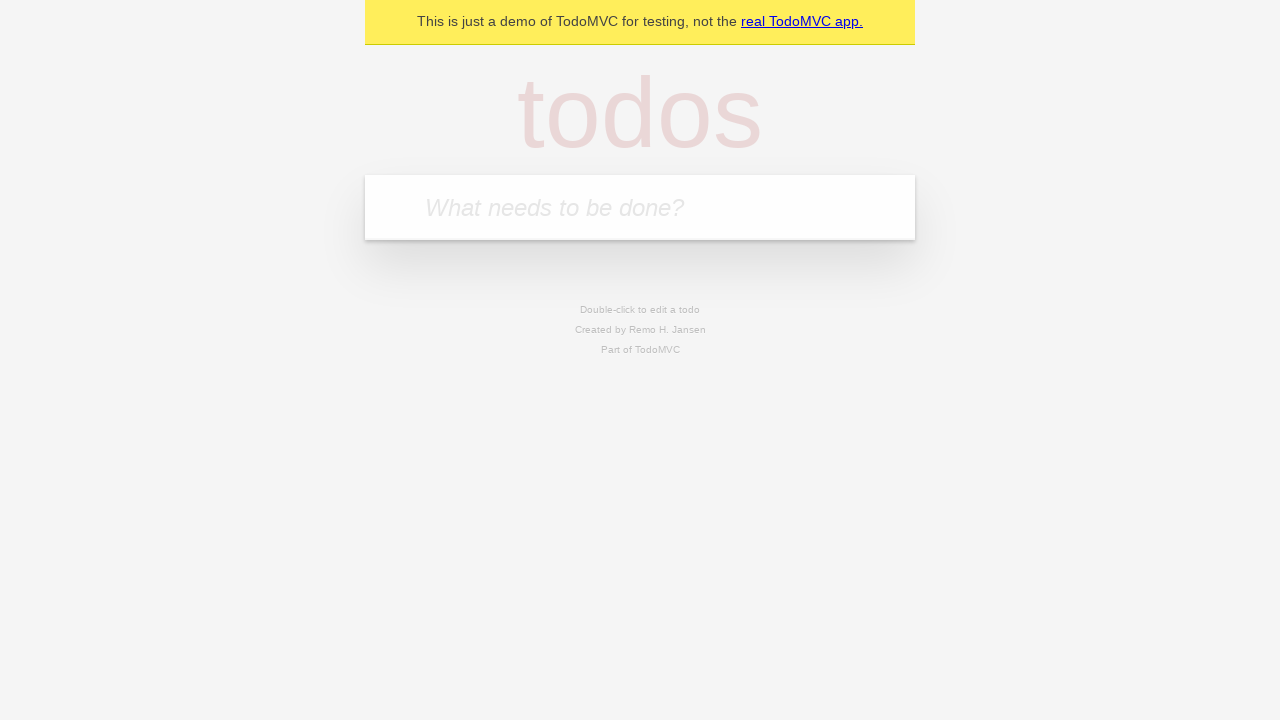

Located the 'What needs to be done?' input field
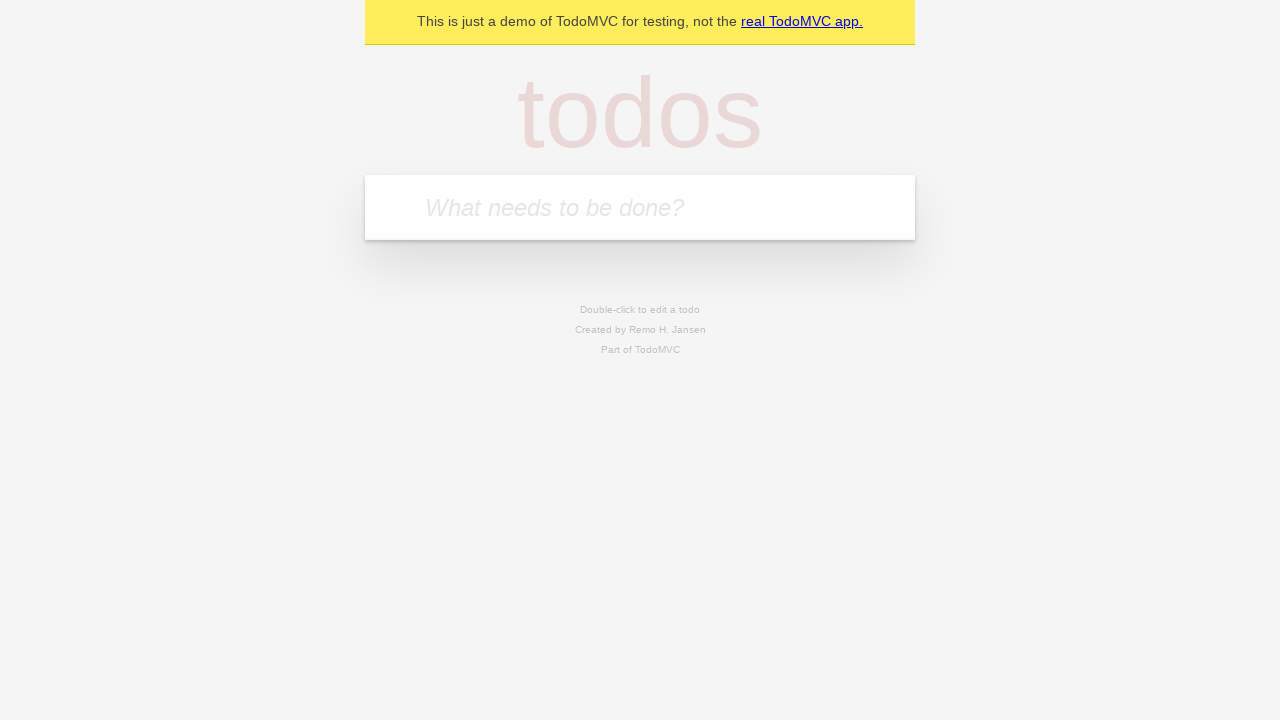

Filled first todo item: 'buy some cheese' on internal:attr=[placeholder="What needs to be done?"i]
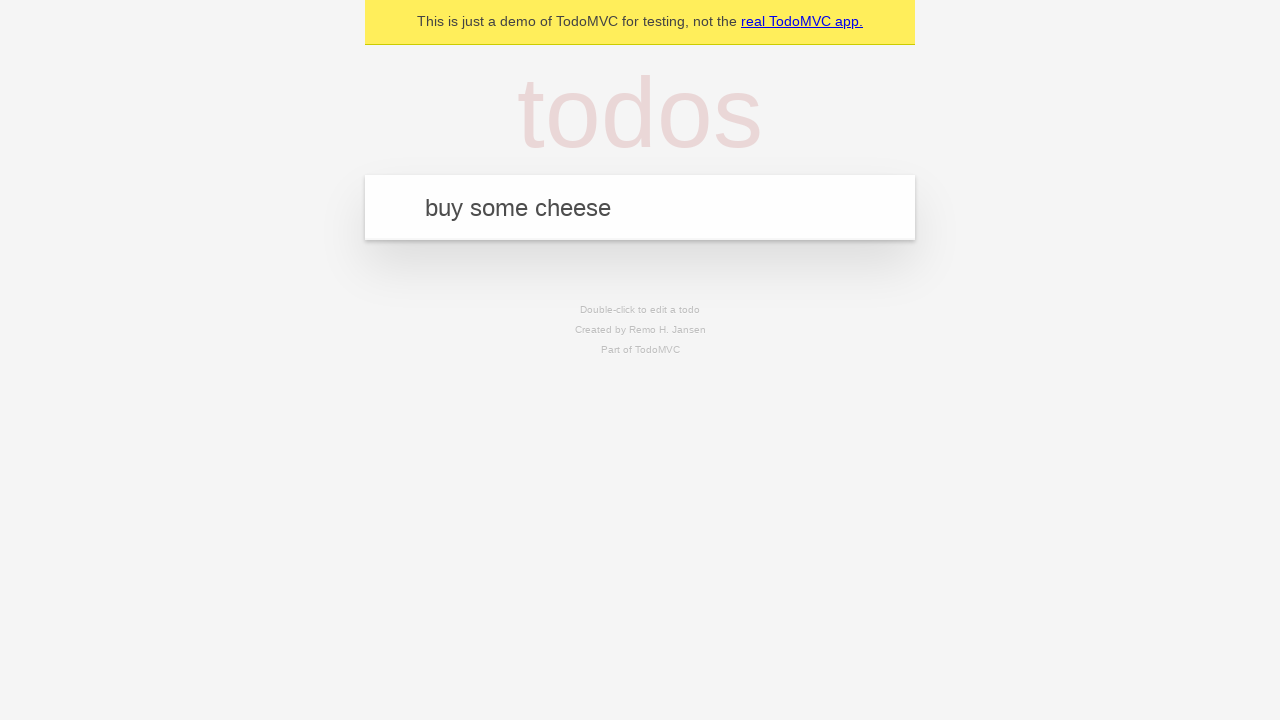

Pressed Enter to create first todo on internal:attr=[placeholder="What needs to be done?"i]
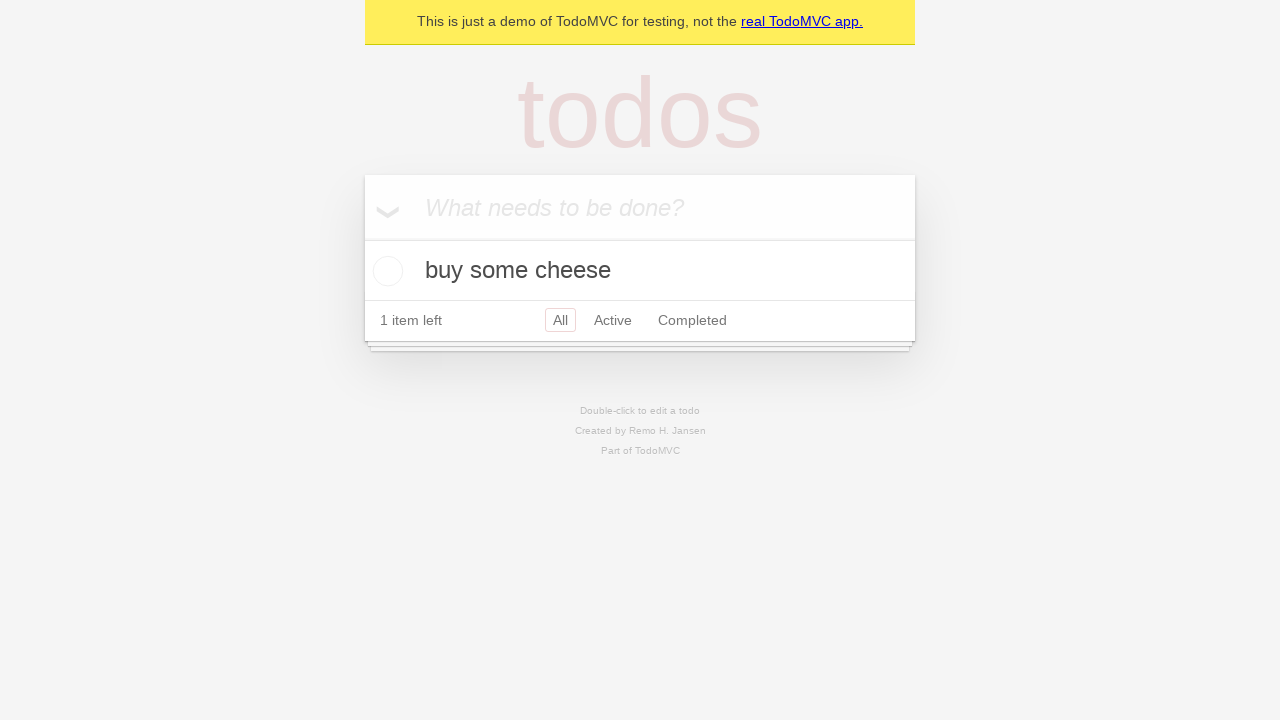

Filled second todo item: 'feed the cat' on internal:attr=[placeholder="What needs to be done?"i]
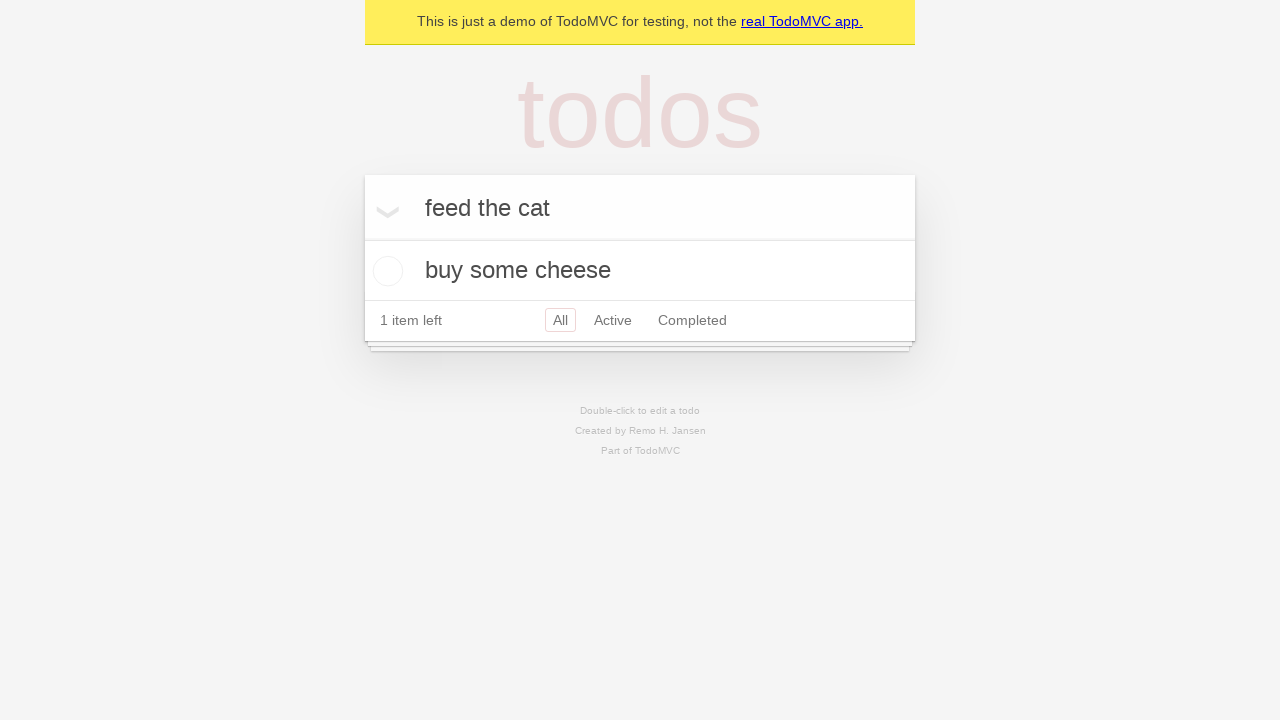

Pressed Enter to create second todo on internal:attr=[placeholder="What needs to be done?"i]
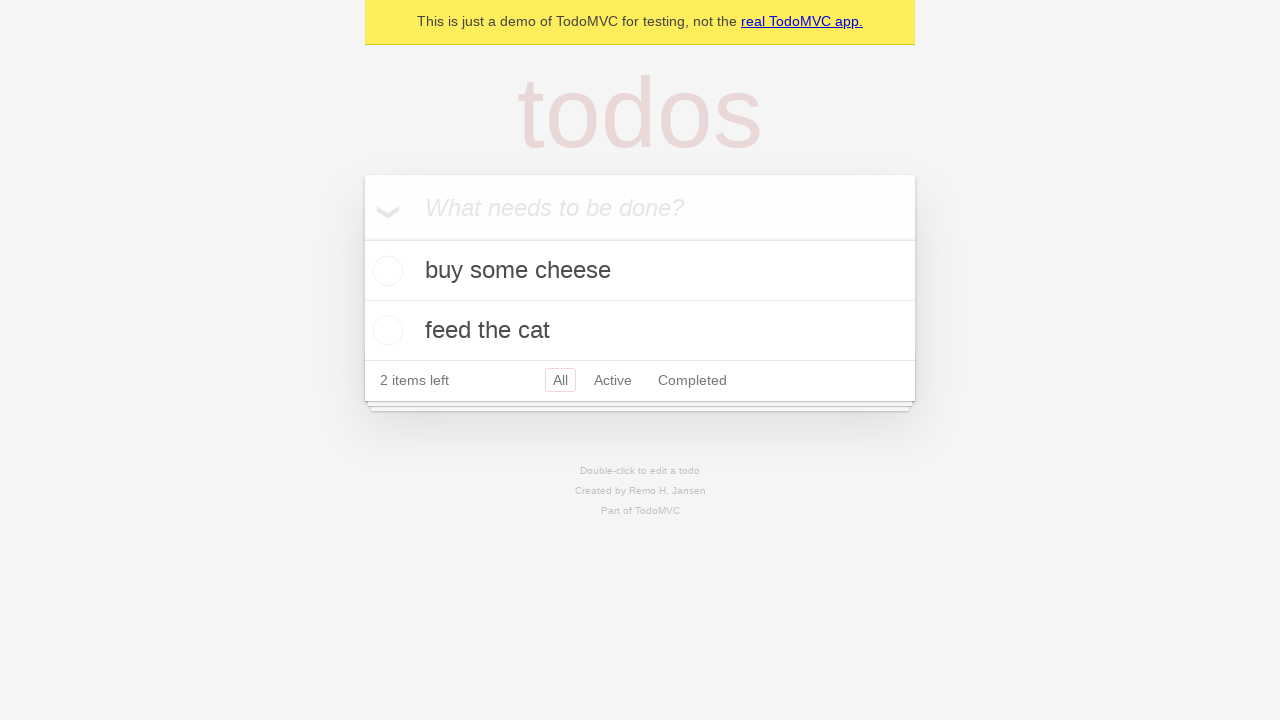

Filled third todo item: 'book a doctors appointment' on internal:attr=[placeholder="What needs to be done?"i]
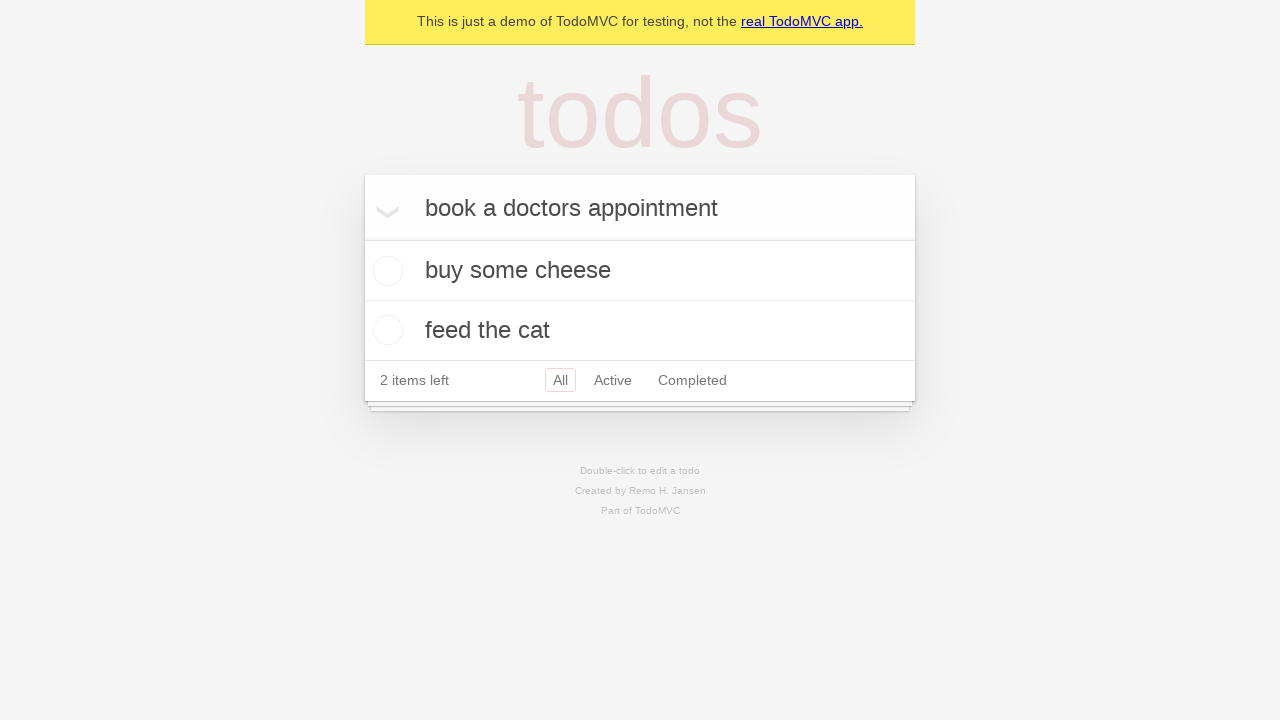

Pressed Enter to create third todo on internal:attr=[placeholder="What needs to be done?"i]
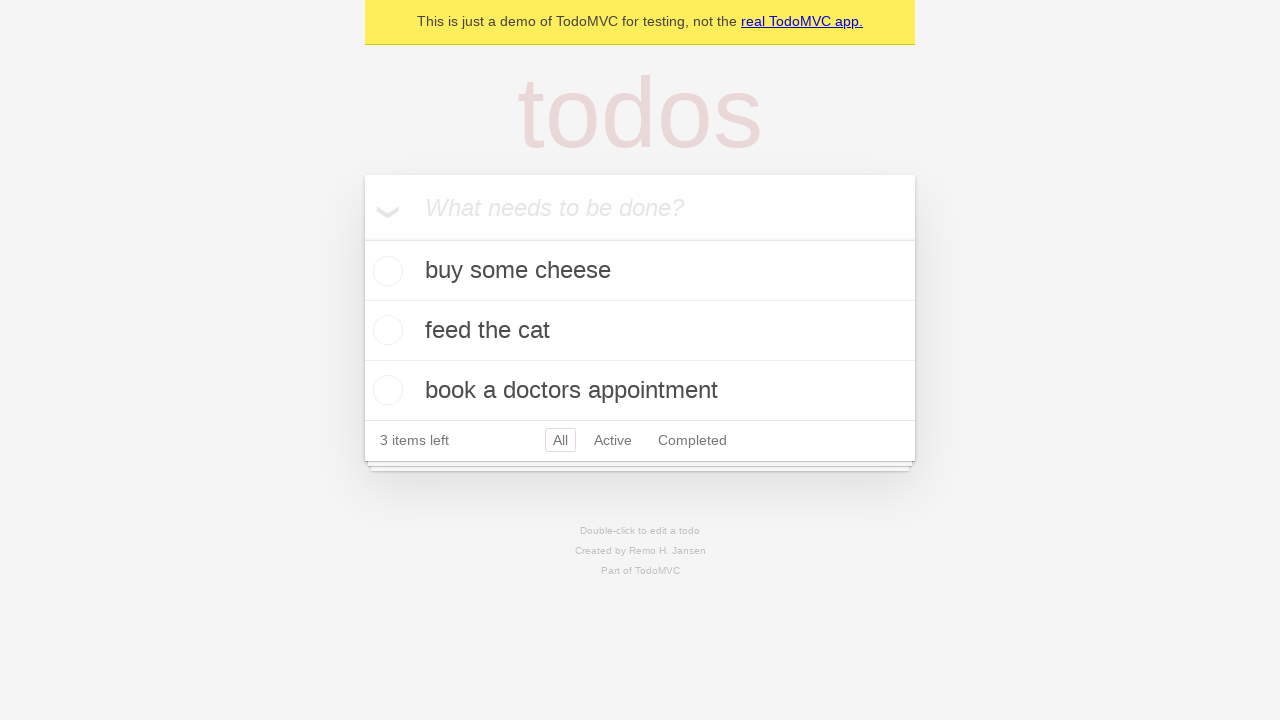

Located all todo items
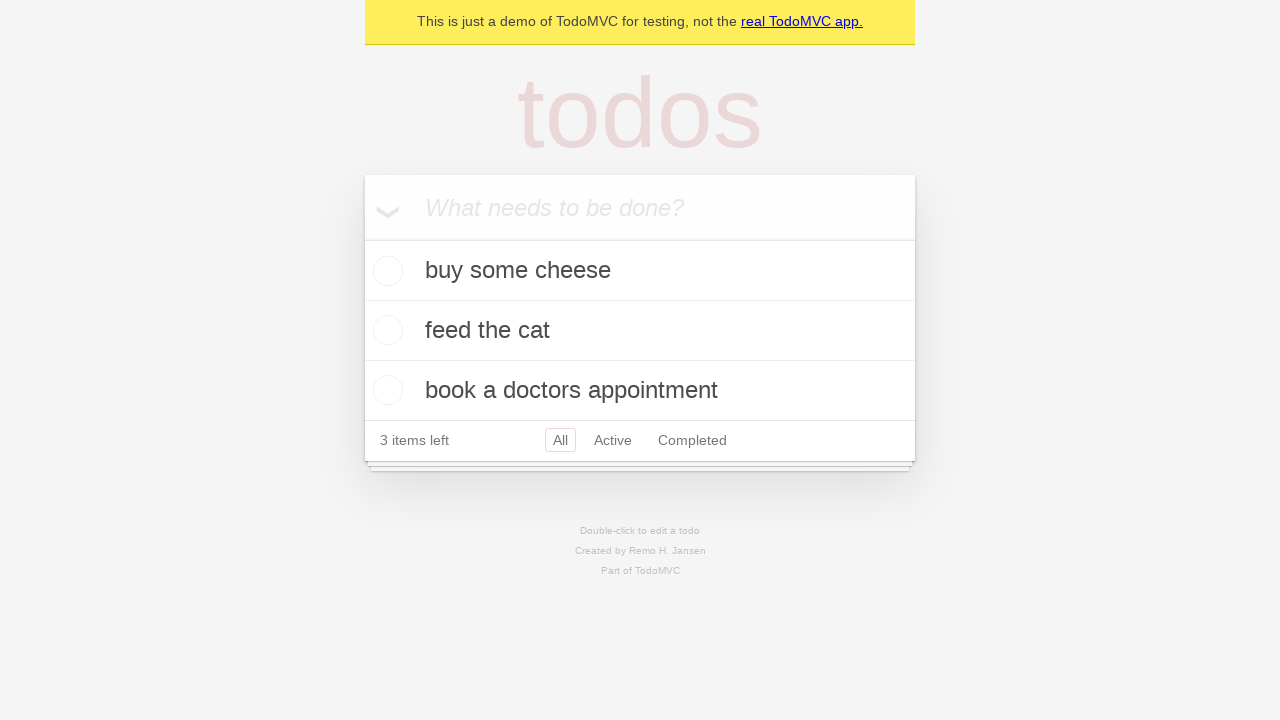

Checked the checkbox for the second todo item at (385, 330) on internal:testid=[data-testid="todo-item"s] >> nth=1 >> internal:role=checkbox
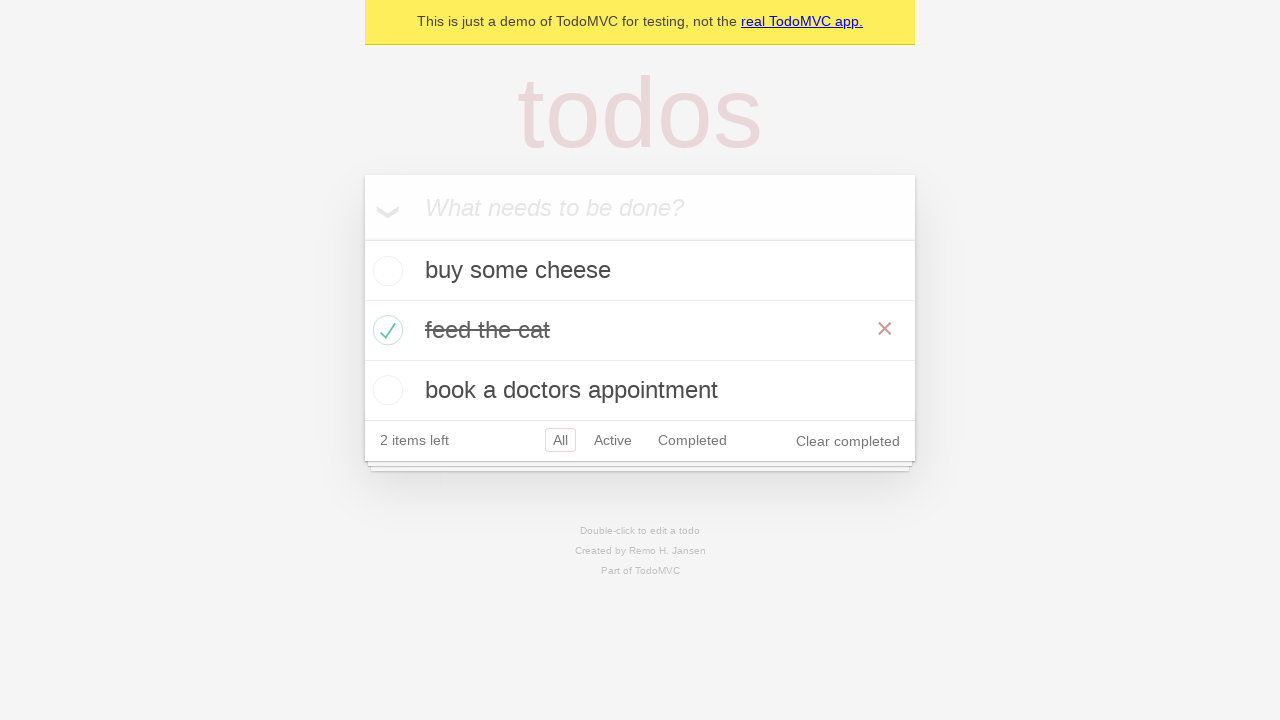

Clicked 'Clear completed' button to remove completed items at (848, 441) on internal:role=button[name="Clear completed"i]
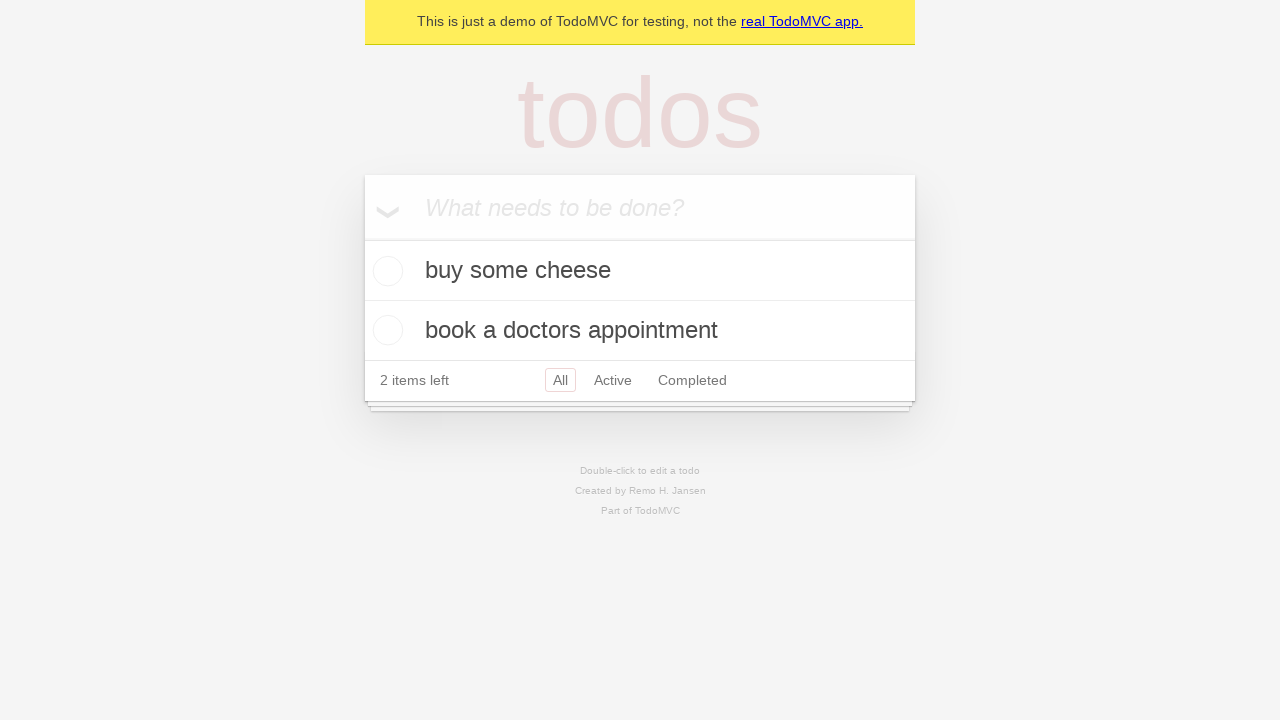

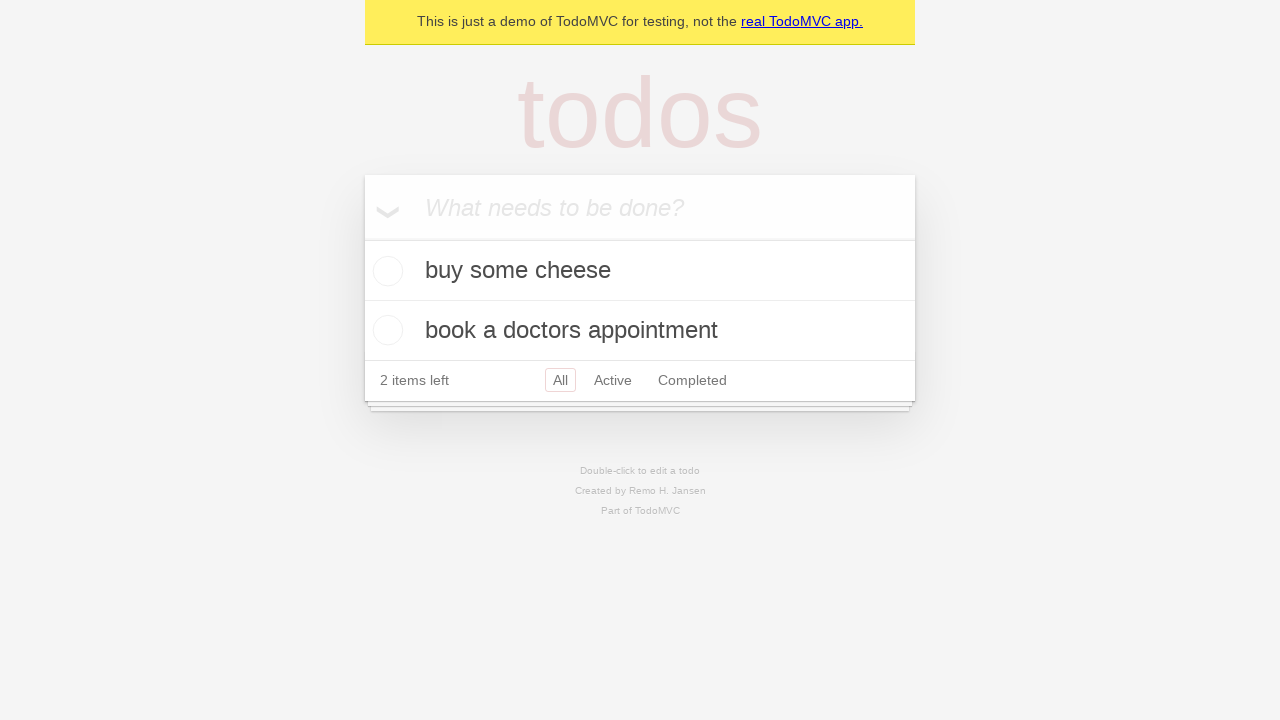